Navigates to Groww website and takes a screenshot of the homepage

Starting URL: https://groww.in/

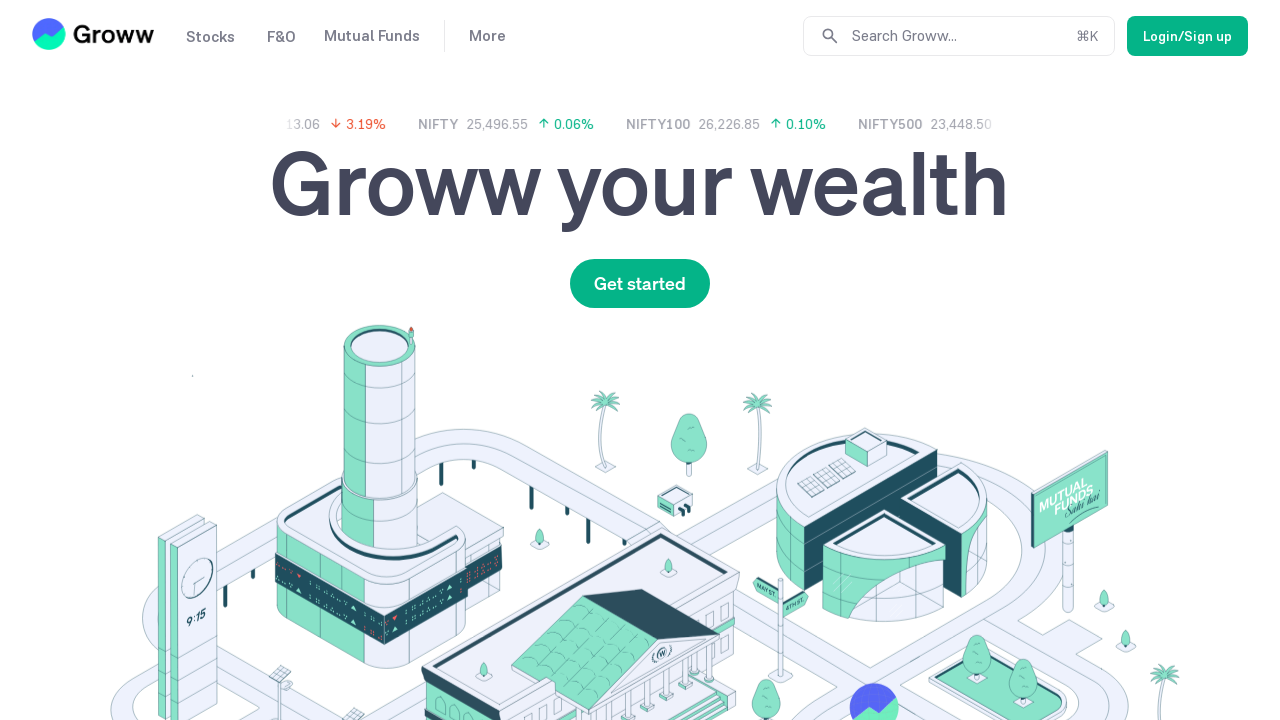

Waited for page to fully load (networkidle state)
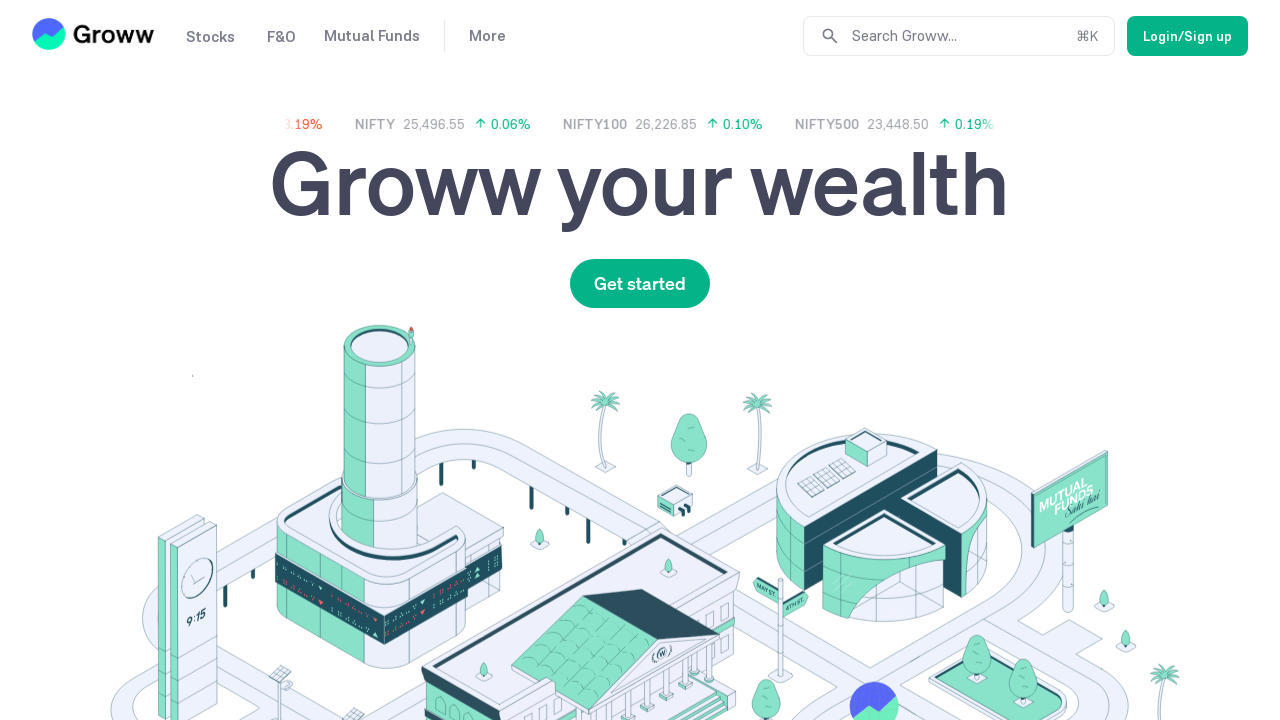

Took screenshot of Groww homepage
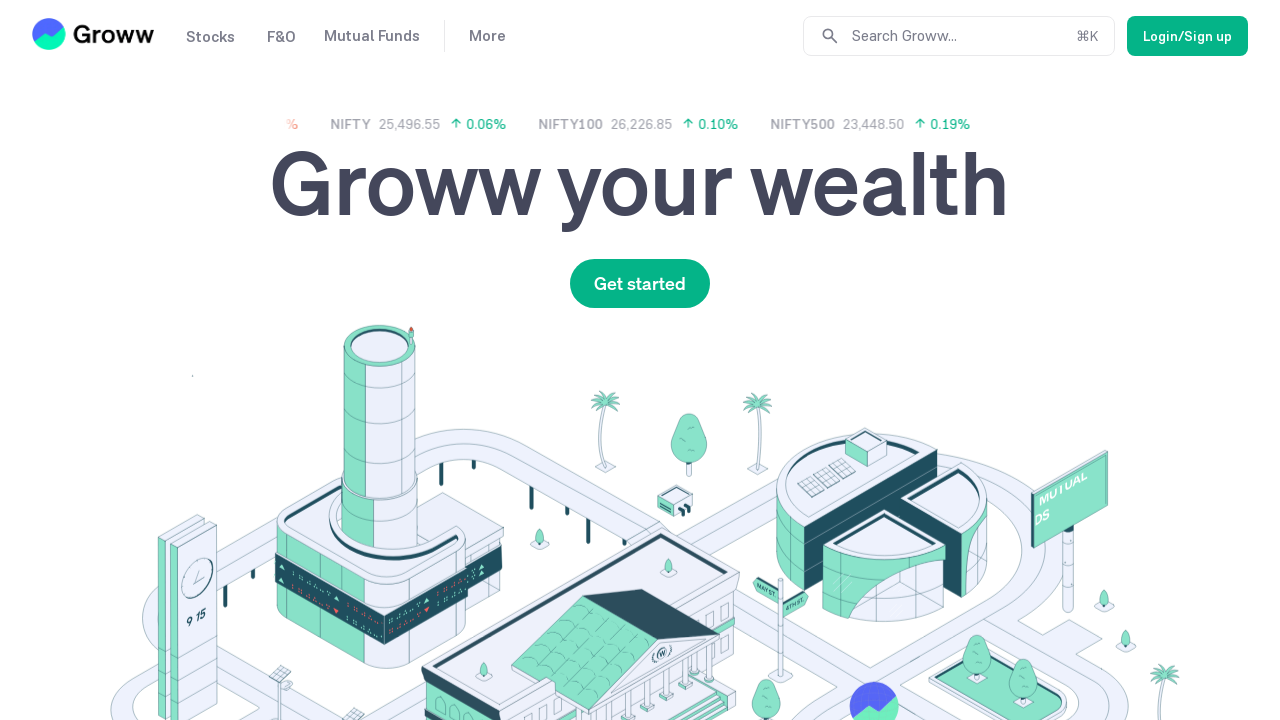

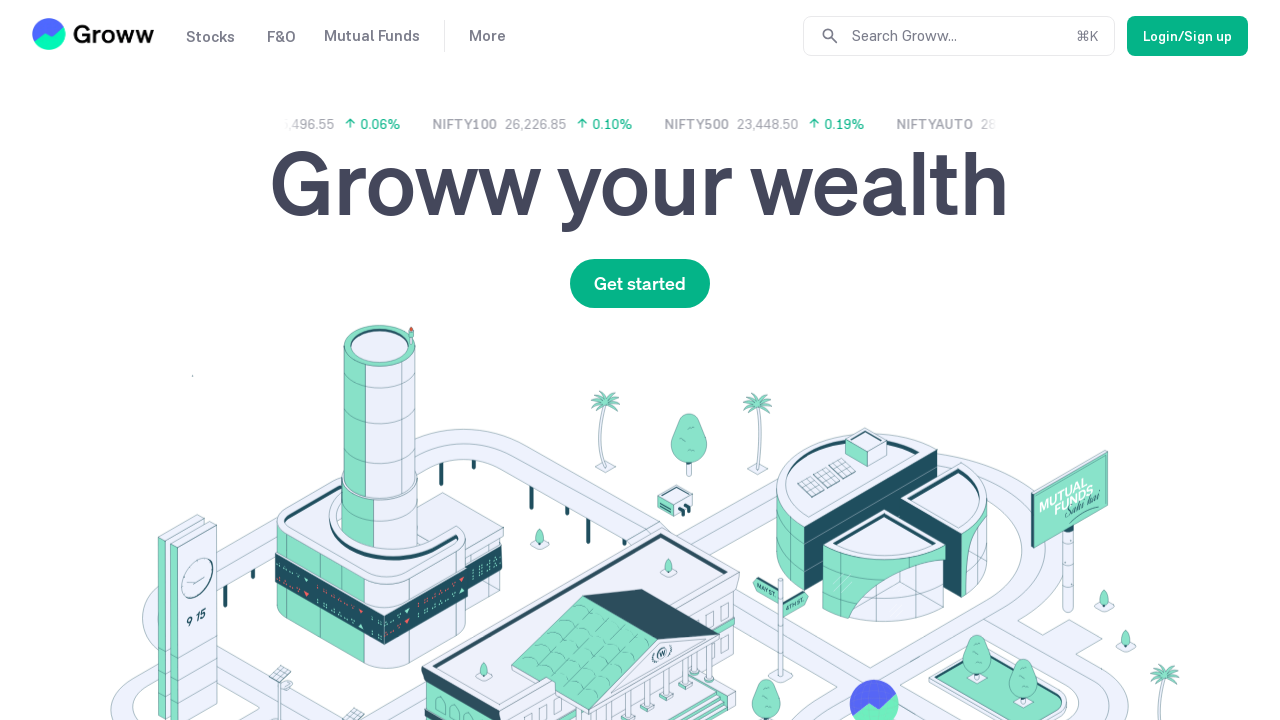